Tests link navigation by clicking a dashboard link and then navigating back to the original page

Starting URL: https://www.leafground.com/link.xhtml

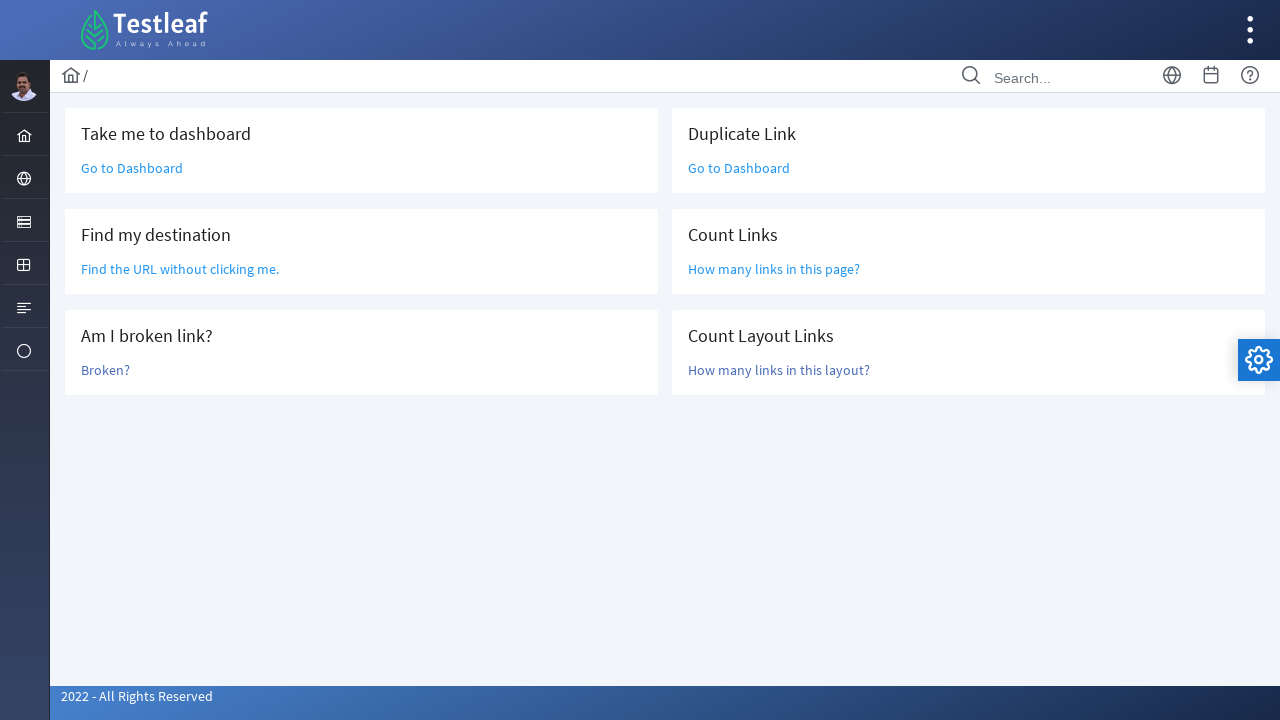

Navigated to link test page
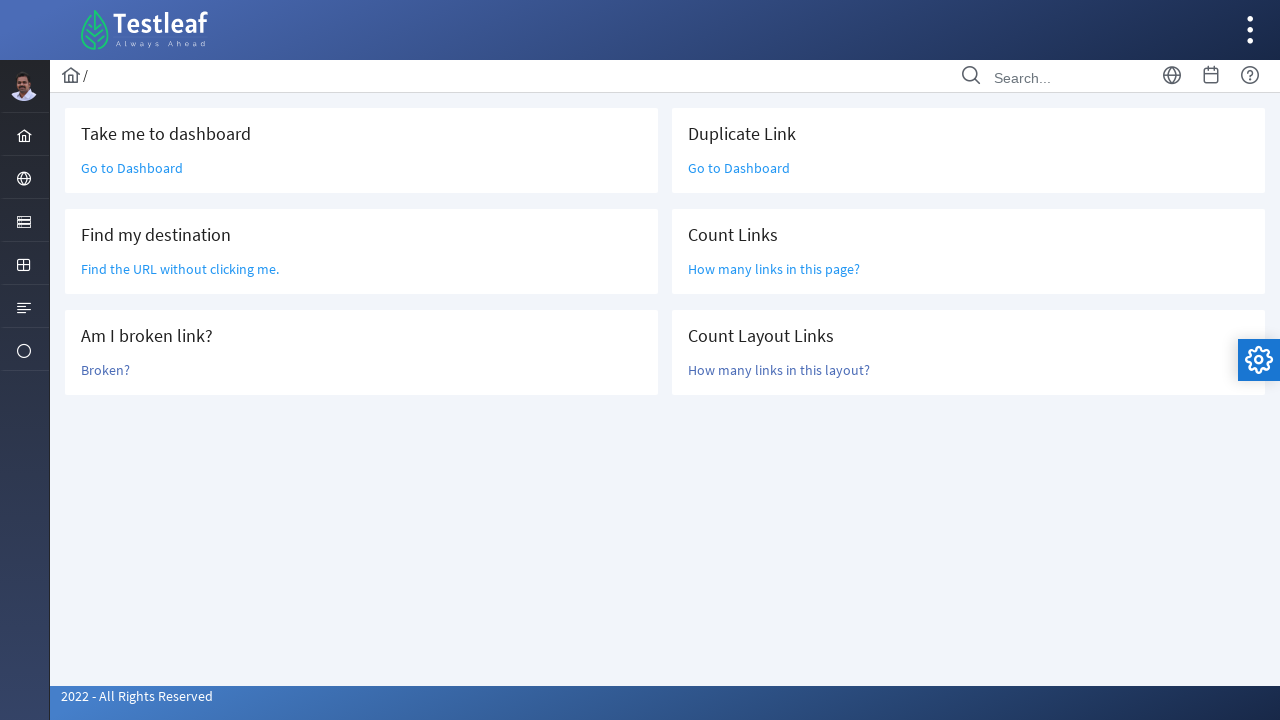

Clicked on dashboard link at (132, 168) on text=Go to Dashboard
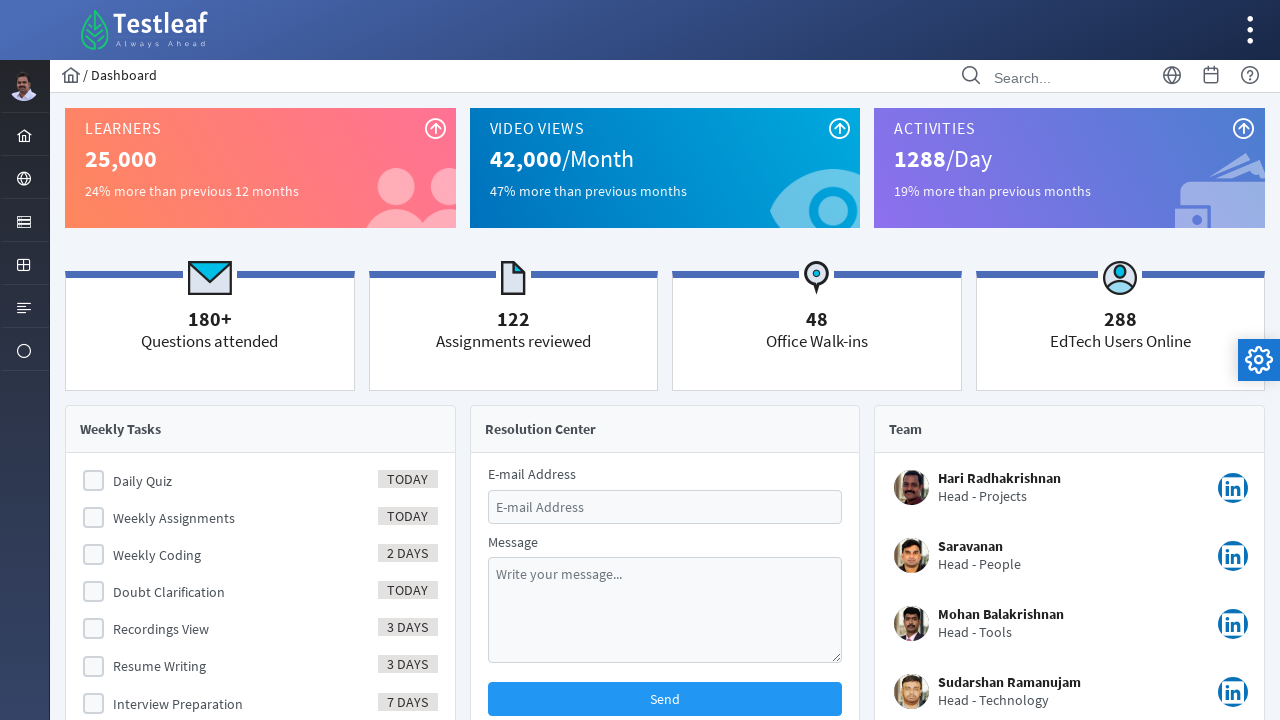

Navigated back to the original link test page
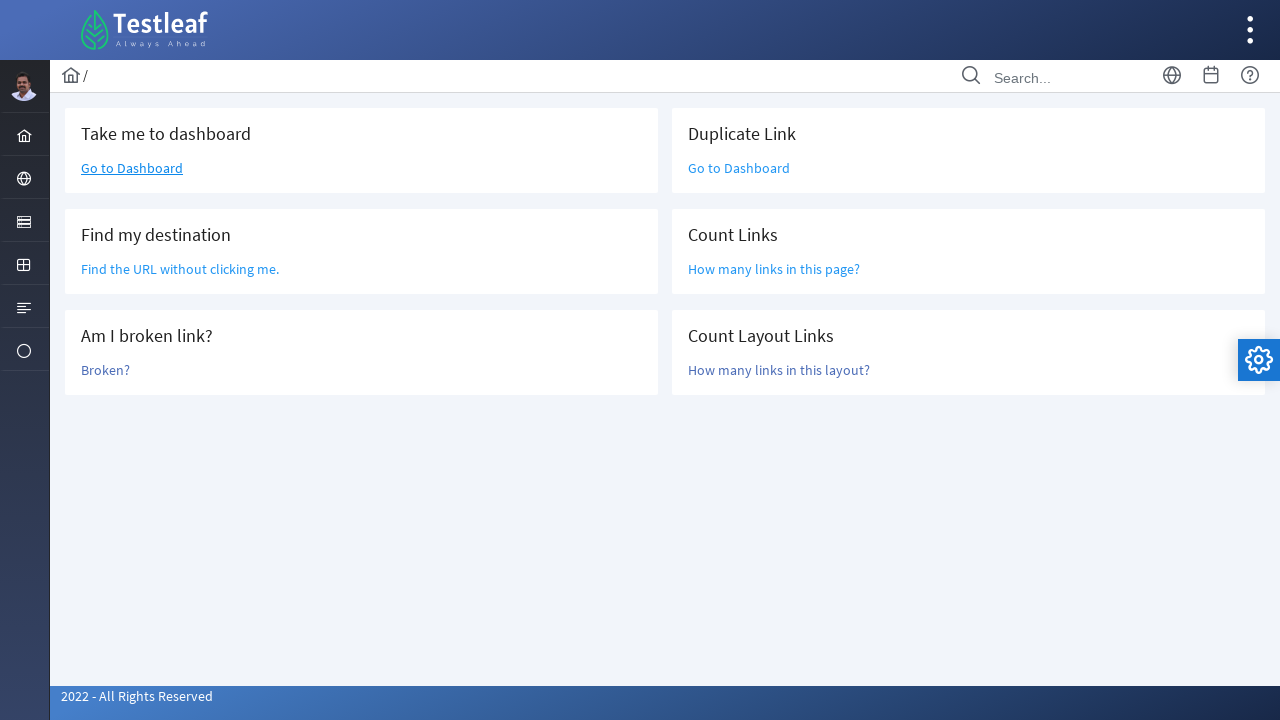

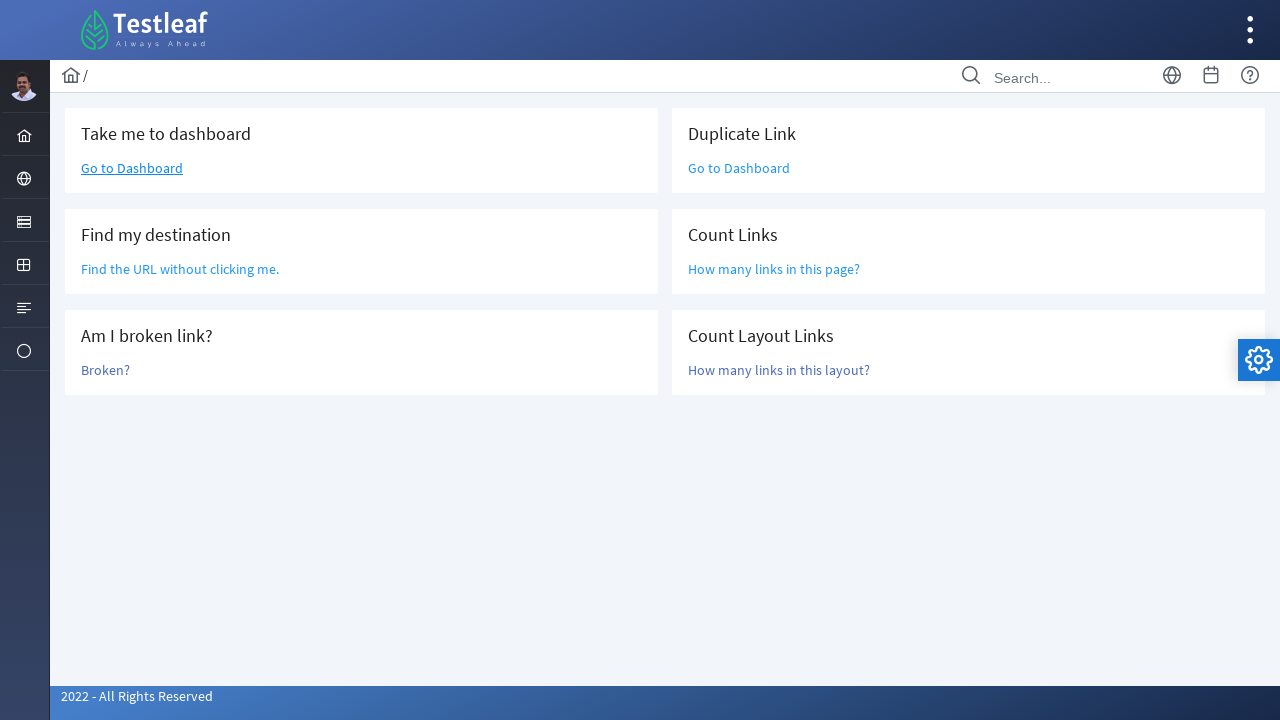